Tests GitHub search functionality by searching for the selenide/selenide repository and navigating to its Issues tab

Starting URL: https://github.com/

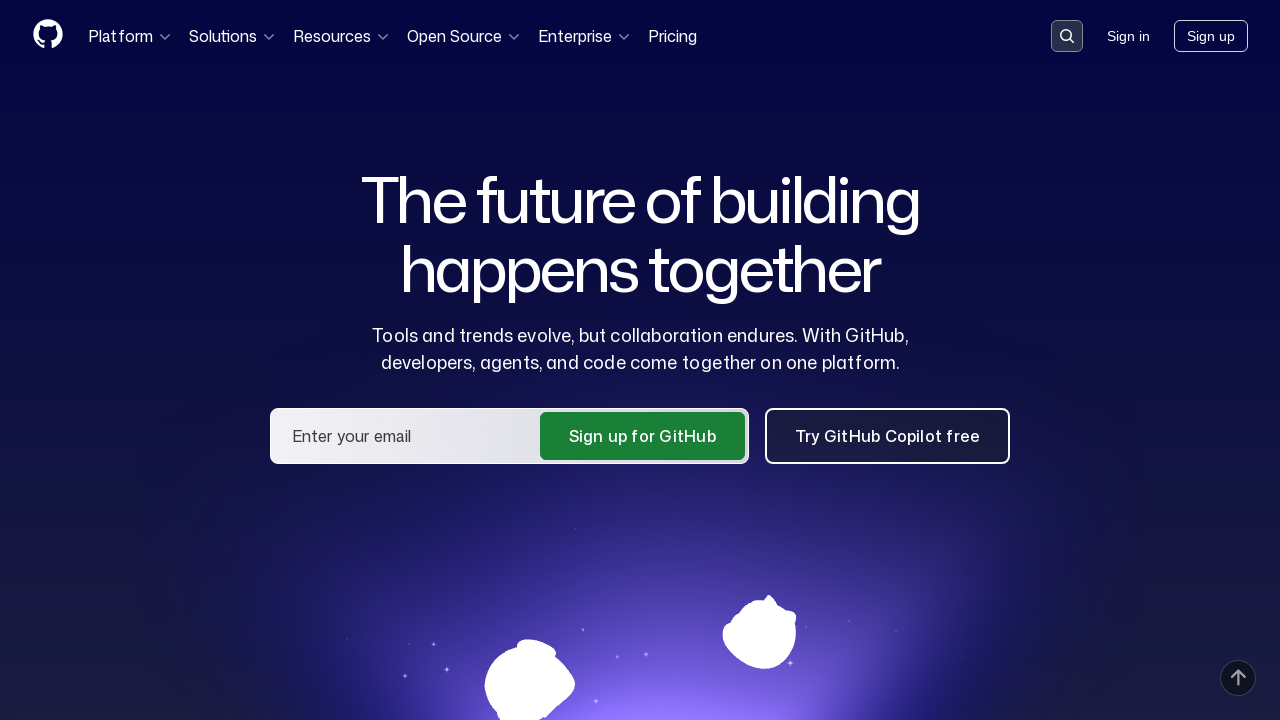

Clicked on search input container at (1067, 36) on .search-input-container
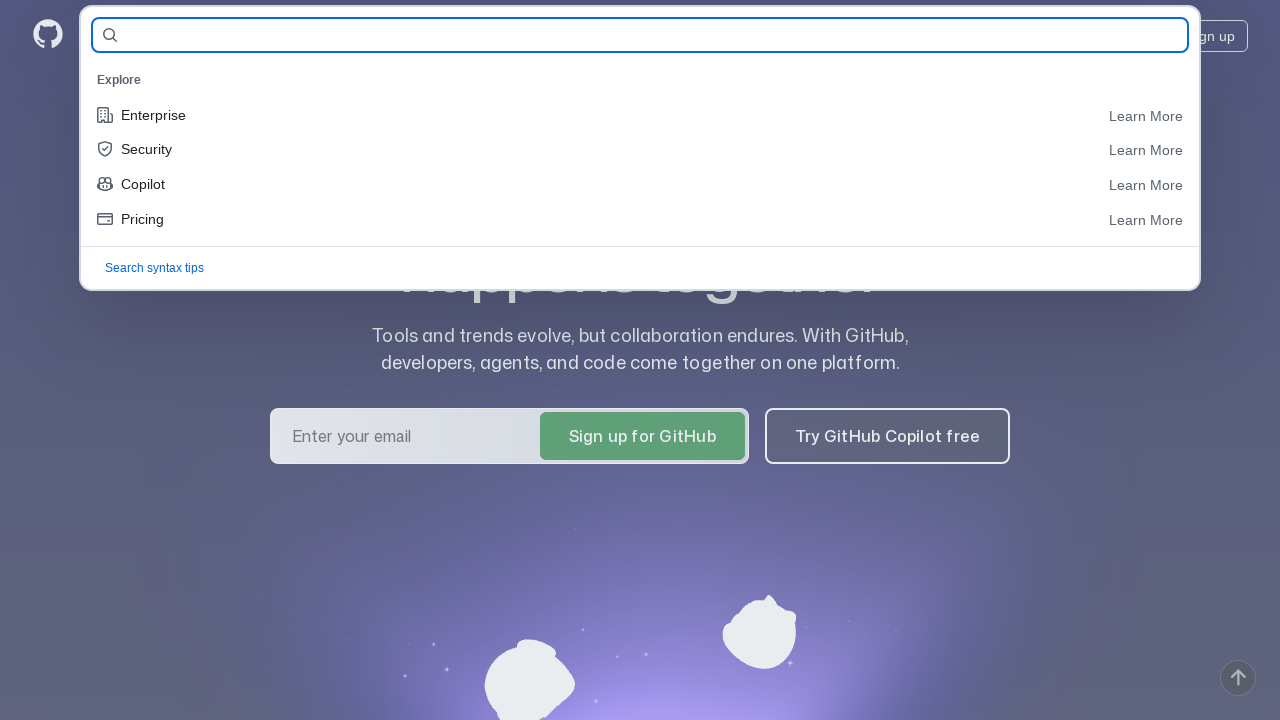

Filled search field with 'selenide/selenide' on #query-builder-test
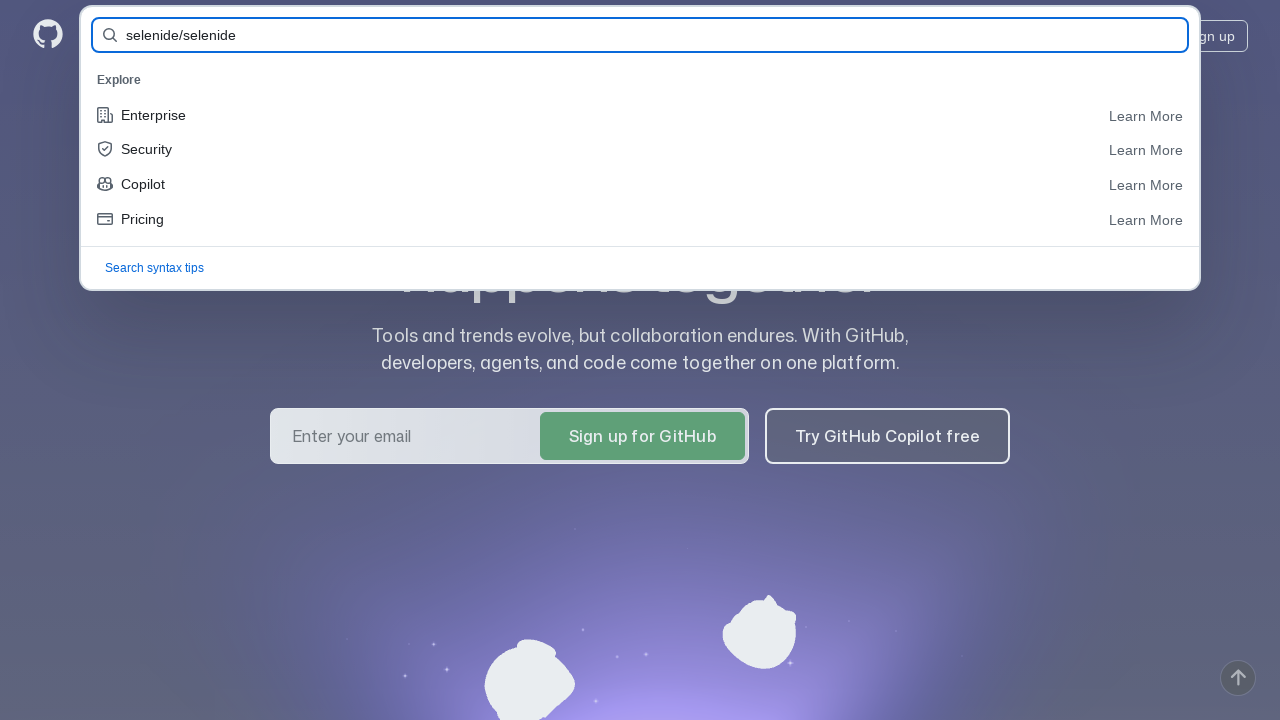

Pressed Enter to submit search query on #query-builder-test
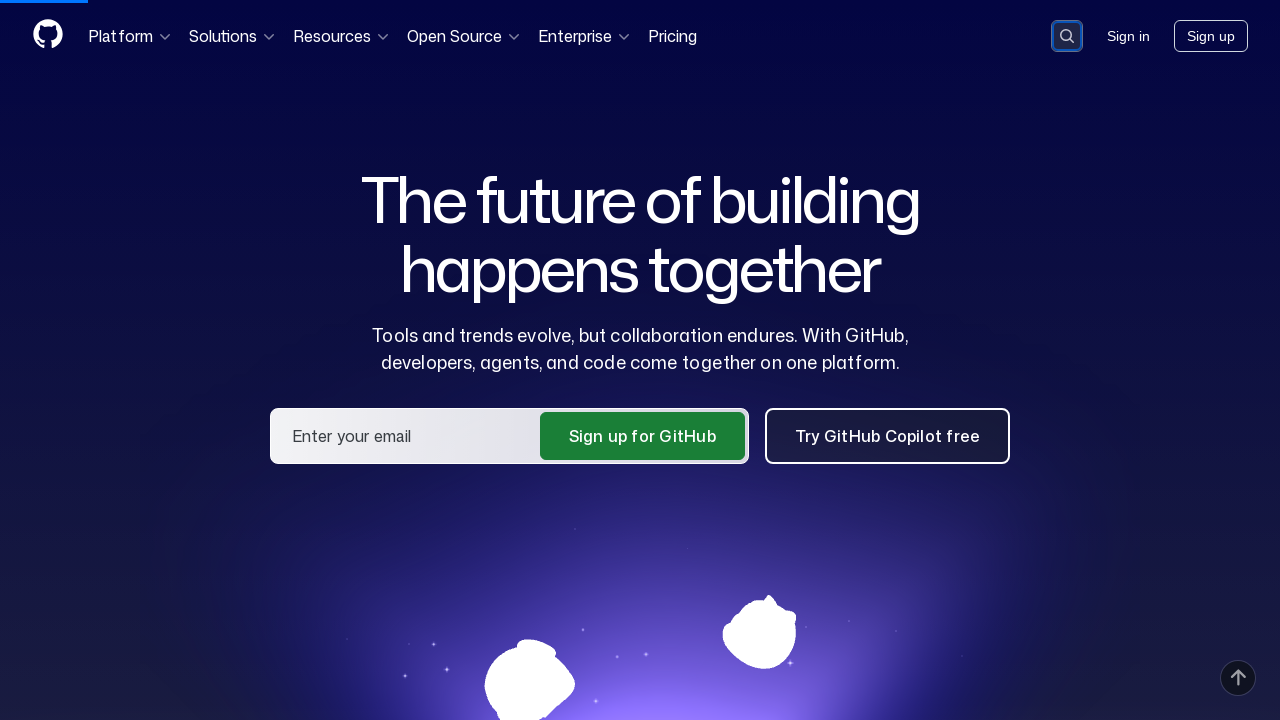

Clicked on selenide/selenide repository link at (434, 161) on a:has-text('selenide/selenide')
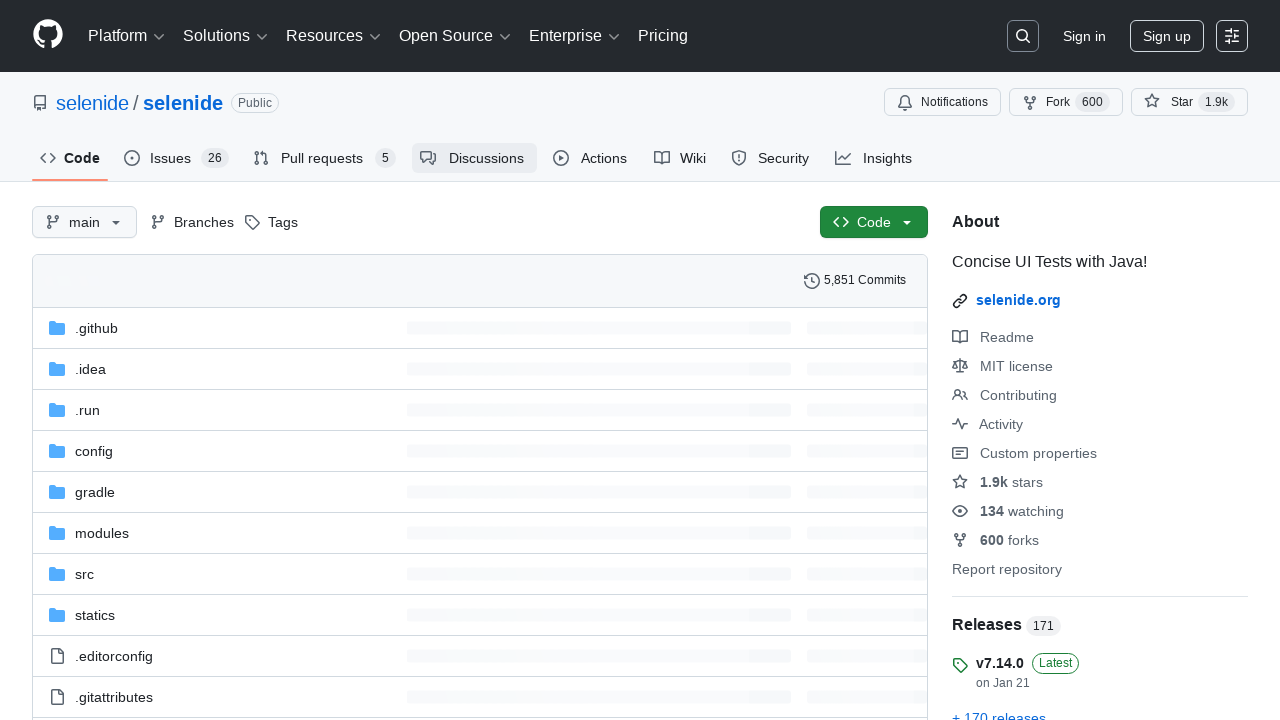

Clicked on Issues tab at (176, 158) on #issues-tab
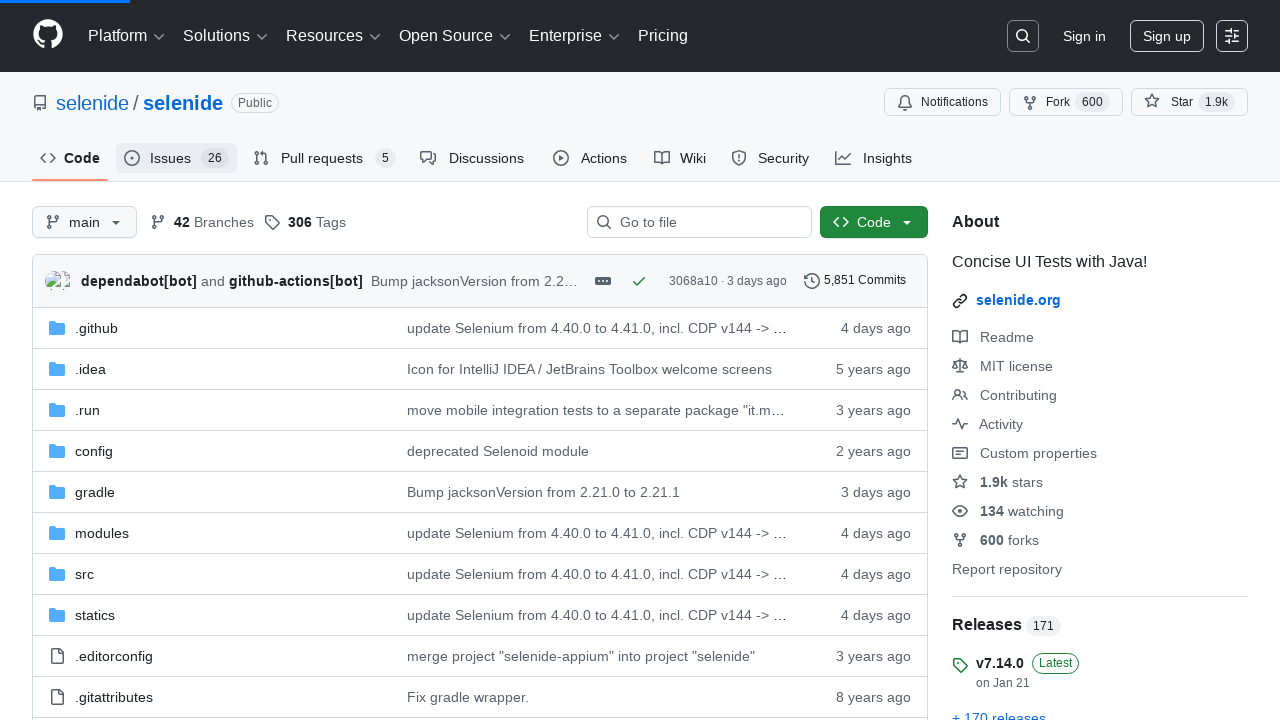

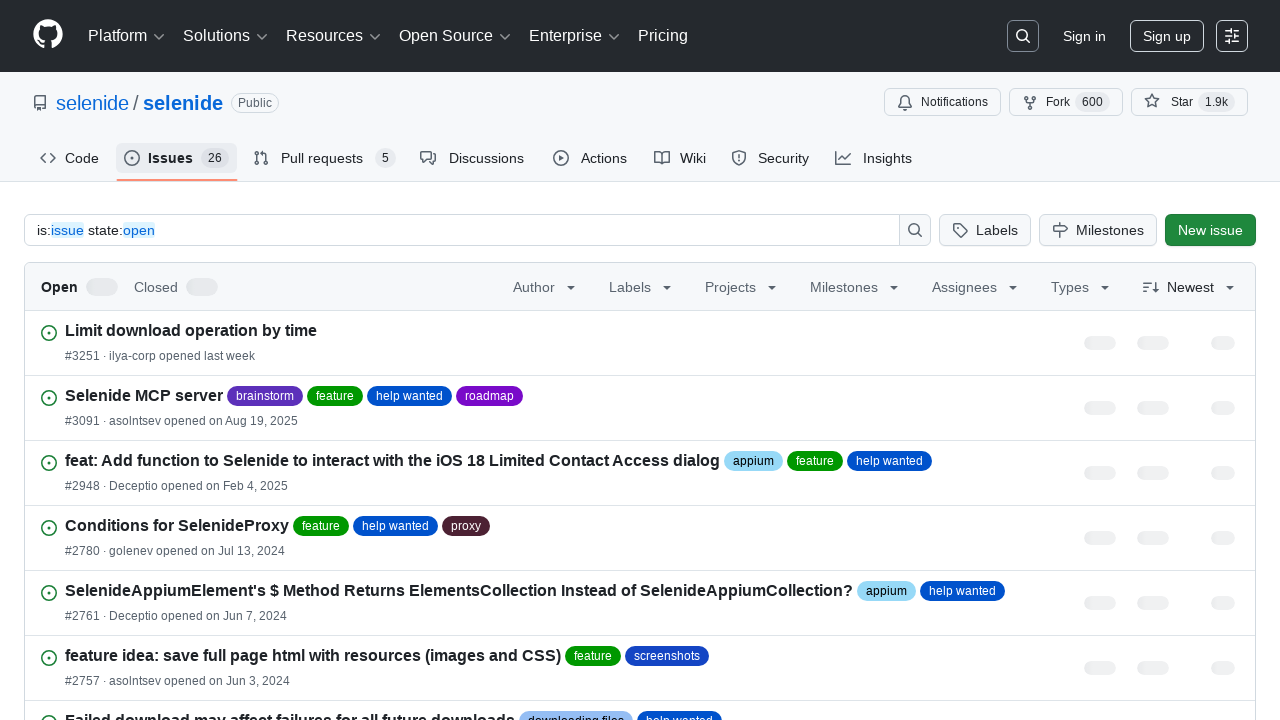